Tests the text box form on DemoQA by filling in the current address field and verifying the permanent address label text

Starting URL: https://demoqa.com/text-box

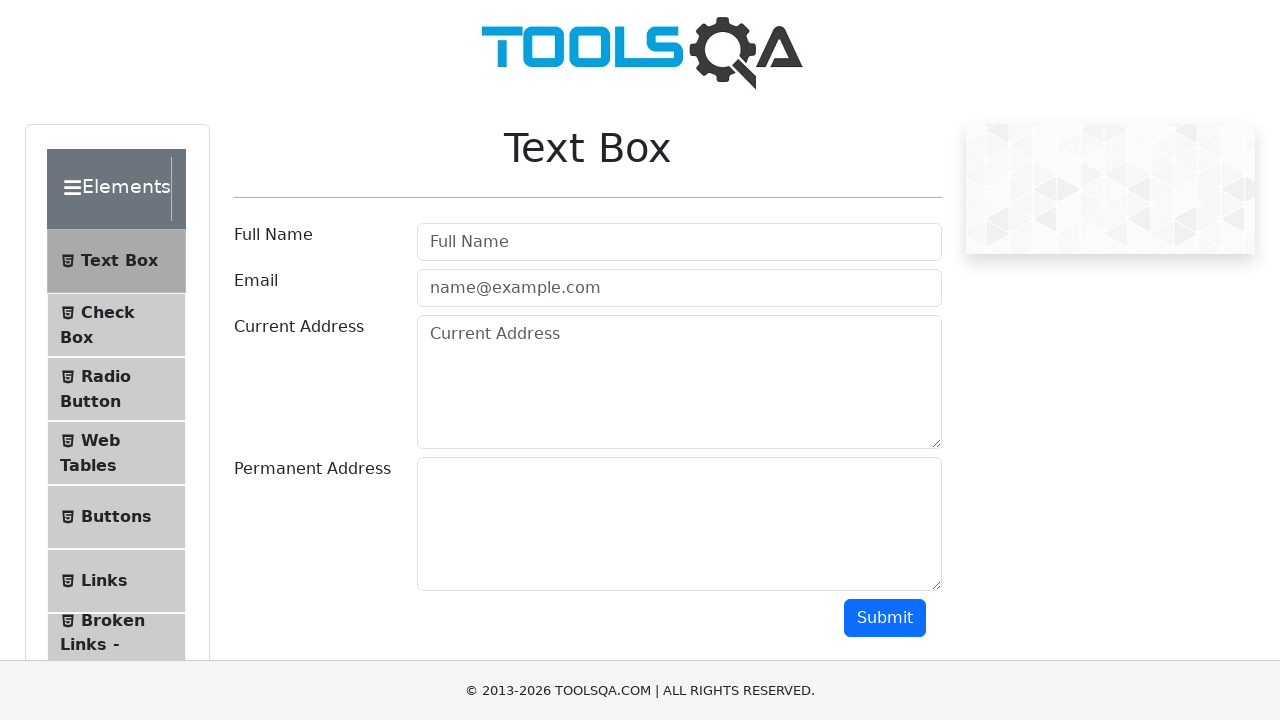

Filled current address field with '123 Main Street, Apt 4B' on (//textarea[@class='form-control'])[1]
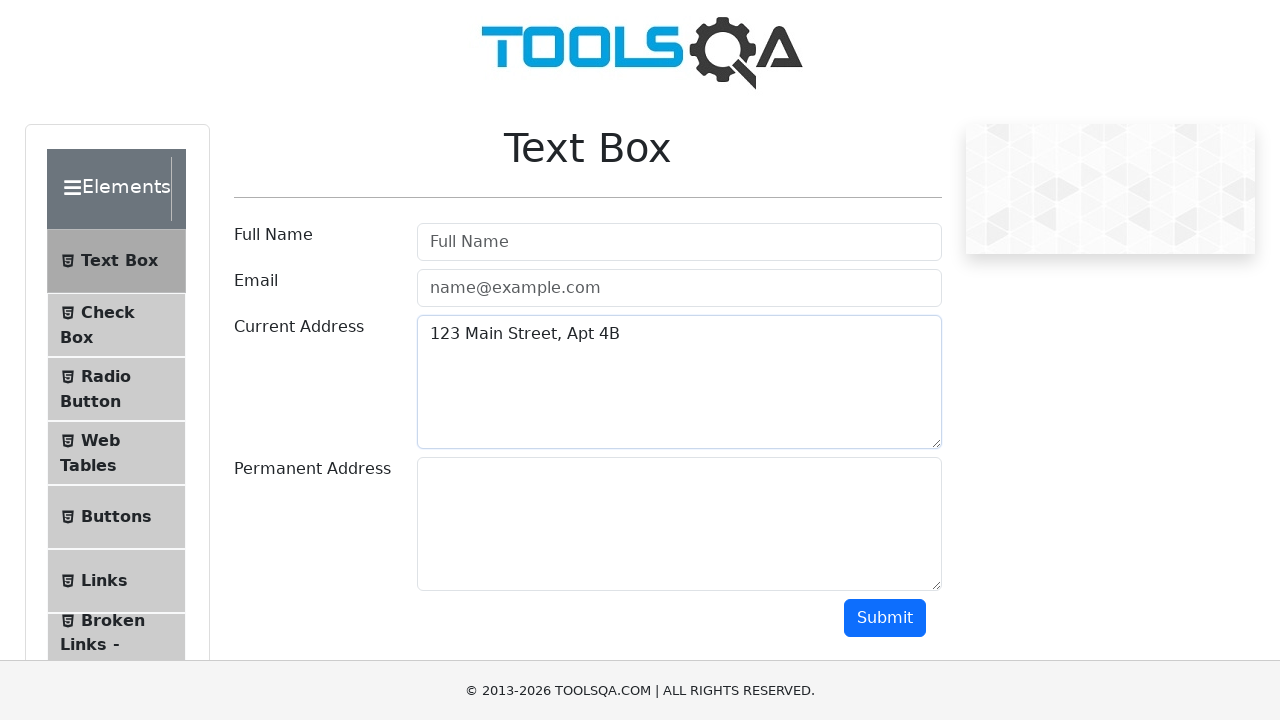

Located permanent address label element
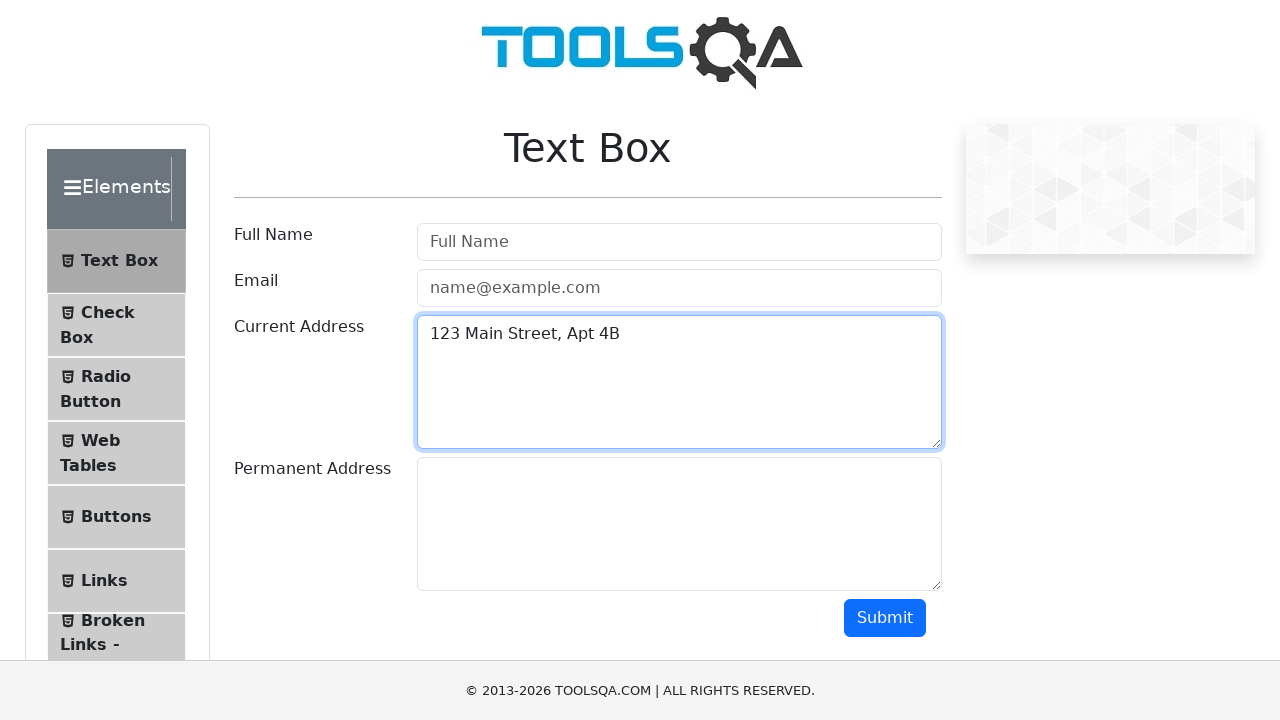

Verified permanent address label text matches 'Permanent Address'
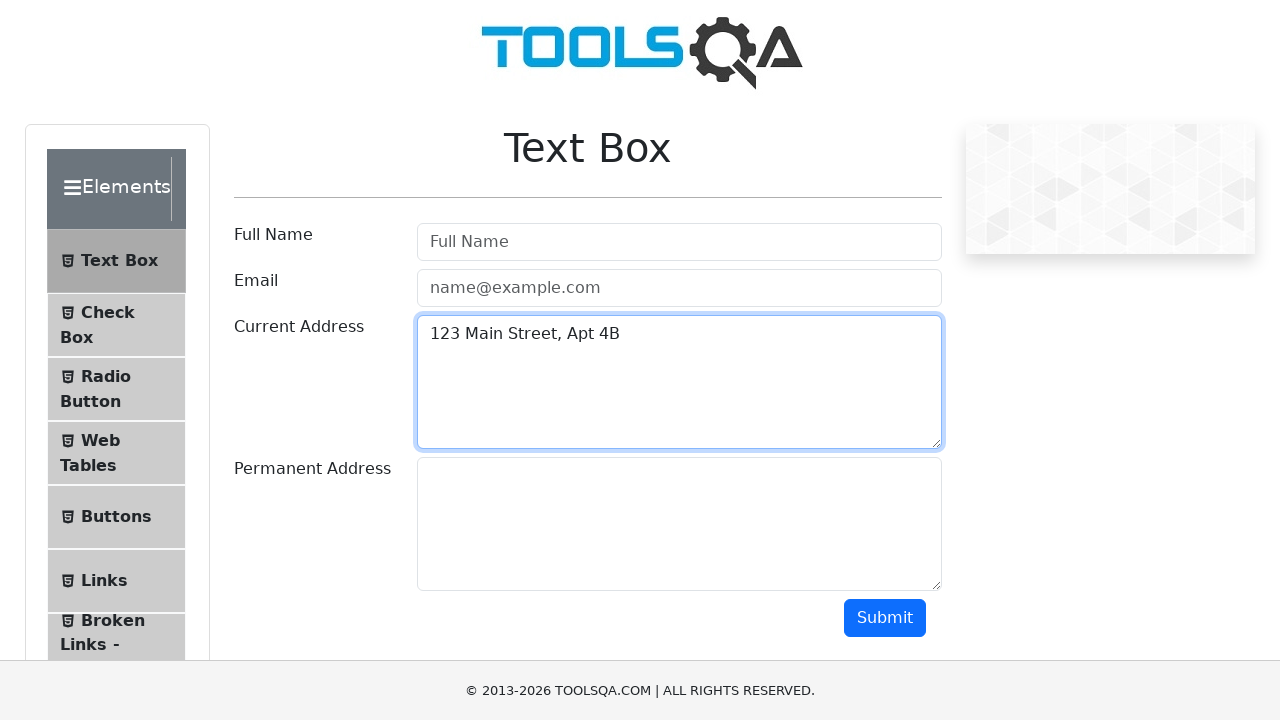

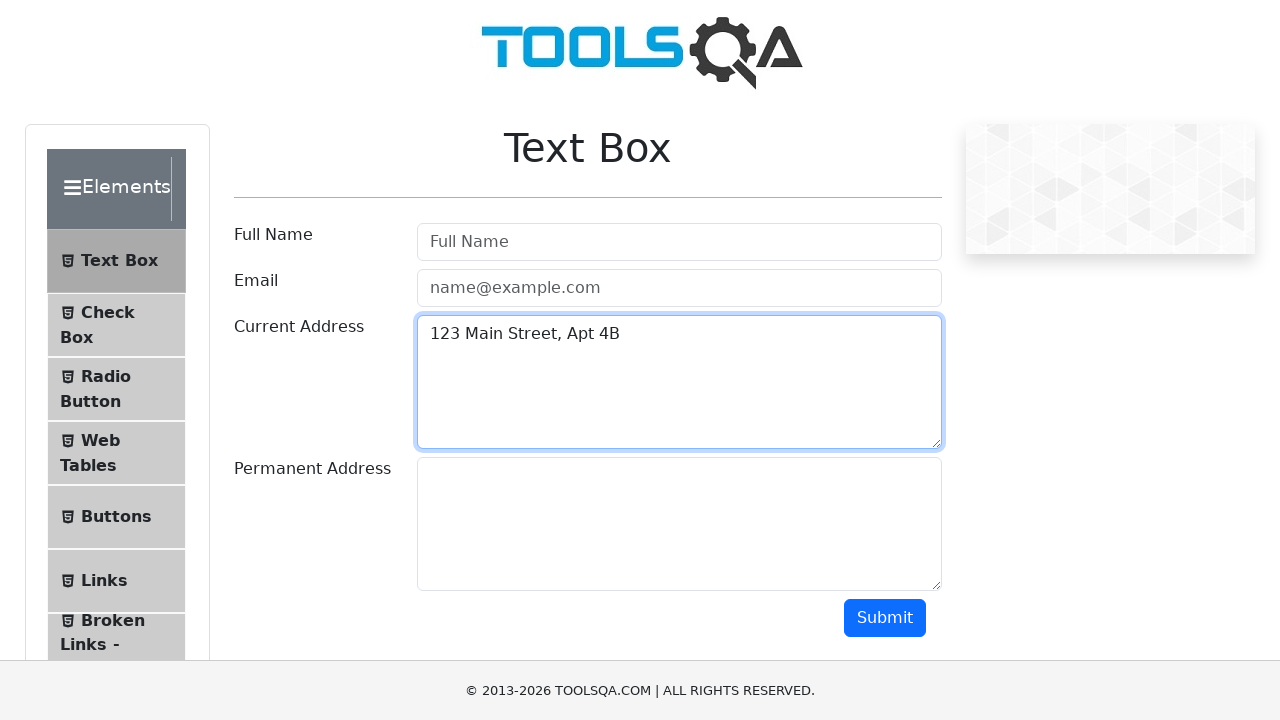